Tests select dropdown functionality by selecting an option from the dropdown menu

Starting URL: https://www.w3schools.com/tags/tryit.asp?filename=tryhtml_option_selected

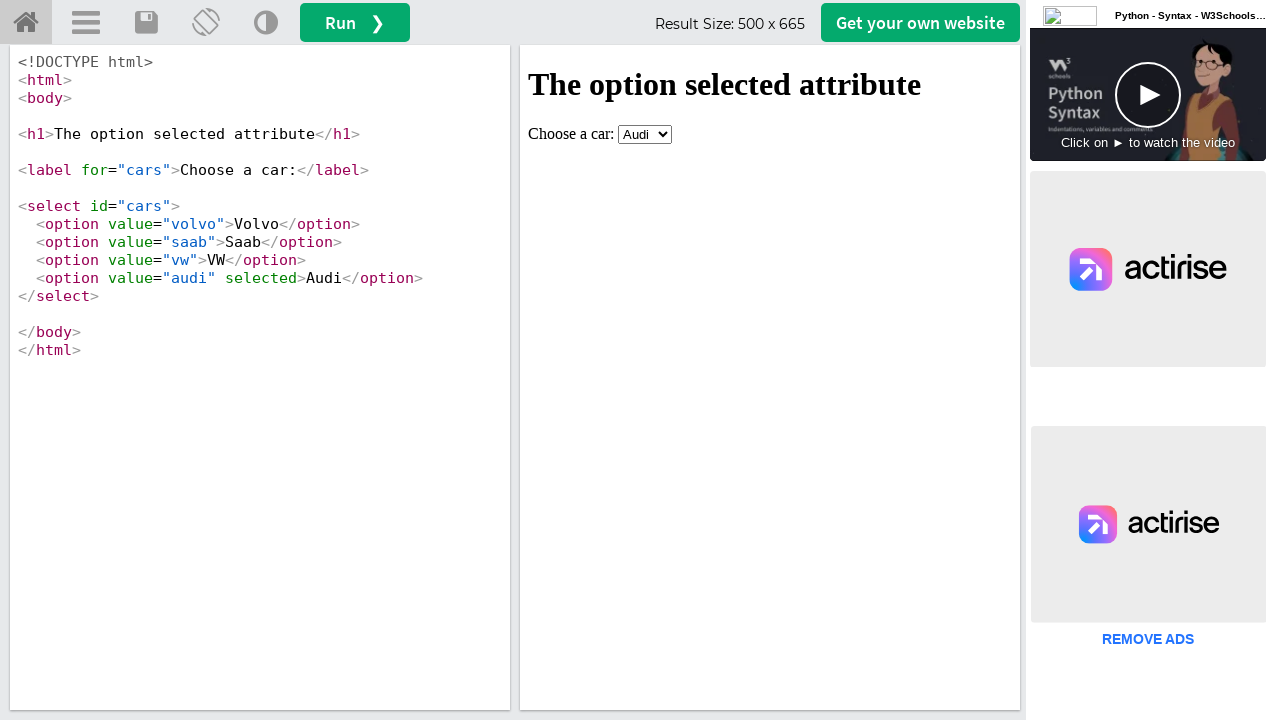

Located iframe containing the select dropdown
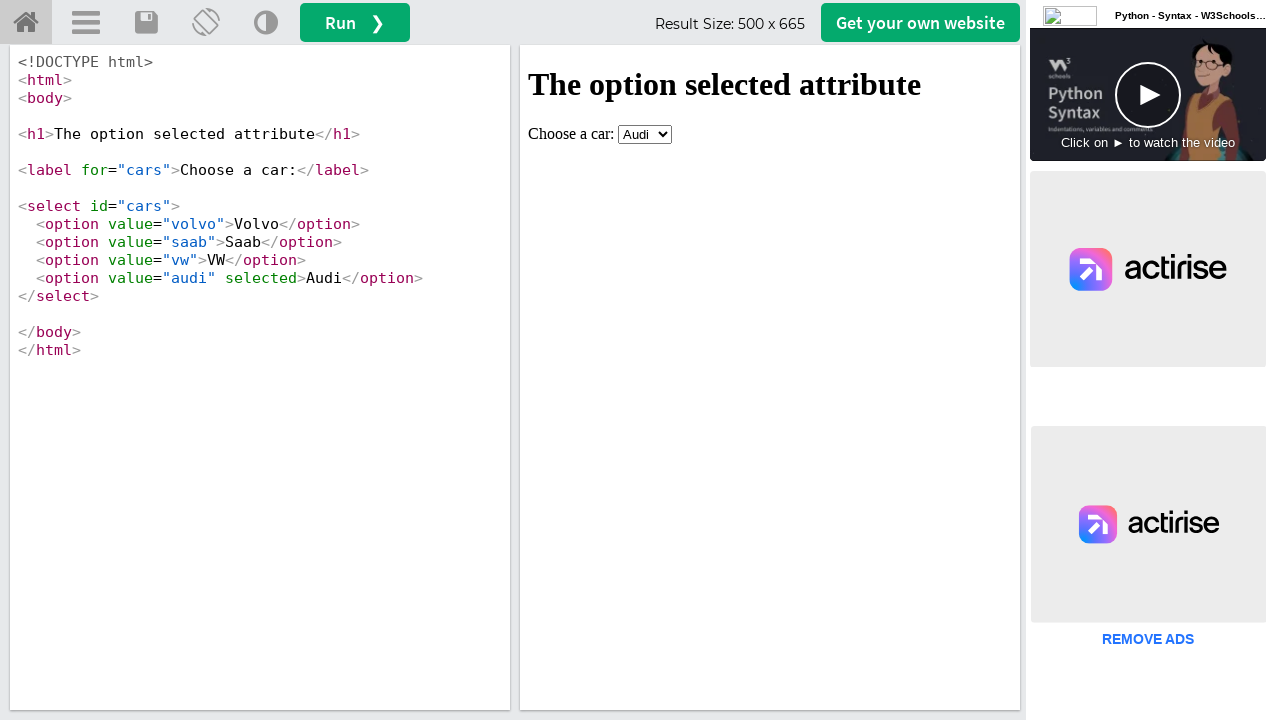

Selected 'Saab' option from the cars dropdown menu on iframe#iframeResult >> nth=0 >> internal:control=enter-frame >> select#cars
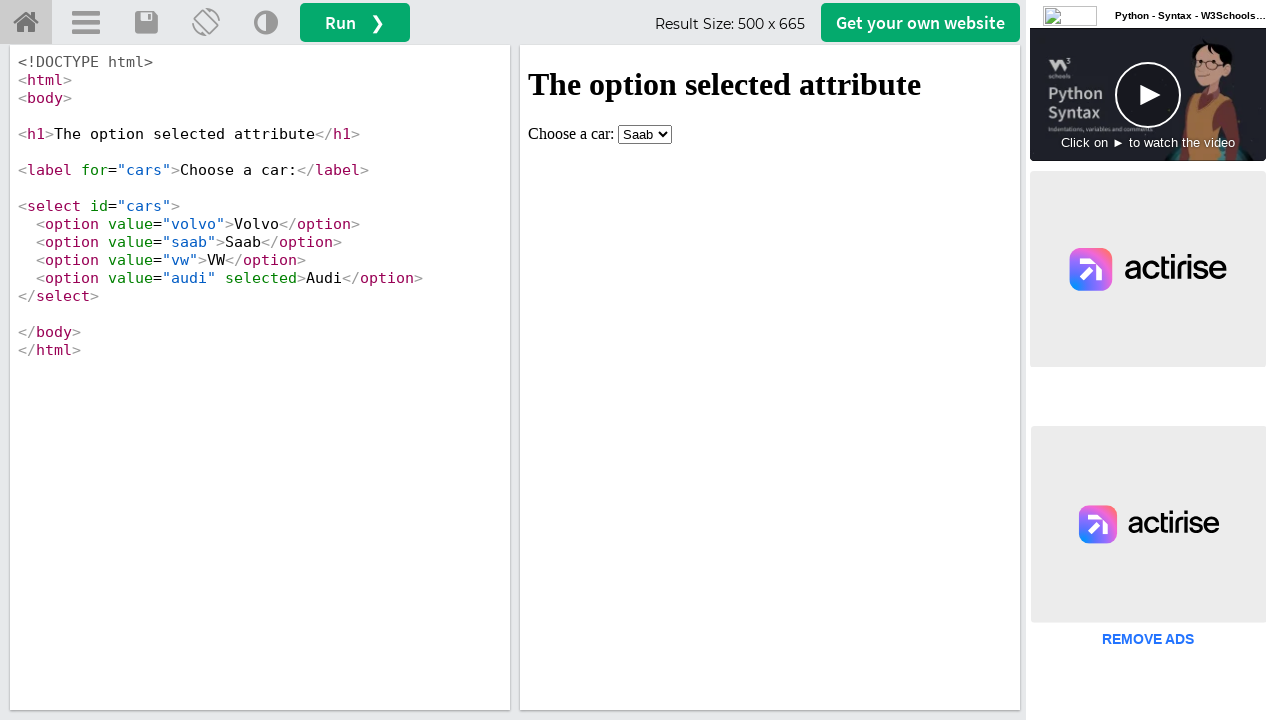

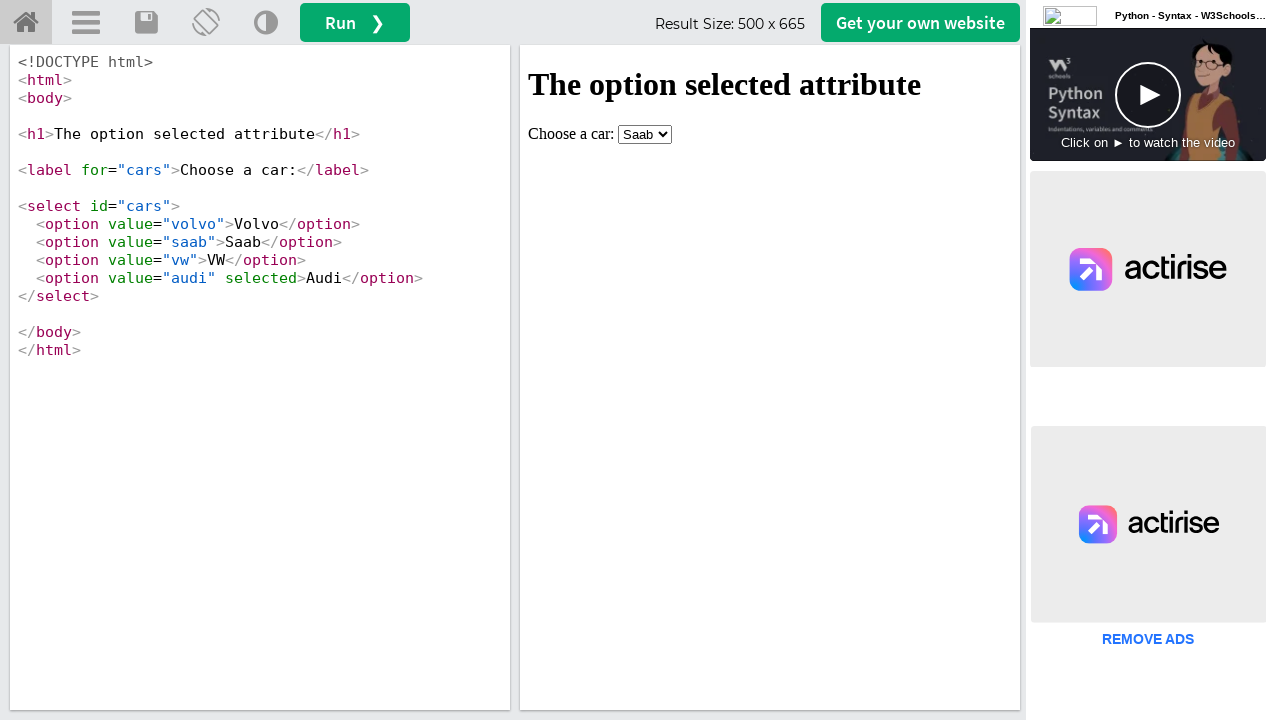